Tests the Due Date Calculator with 40 days cycle length, June 17th as last period date, and verifies the calculated due date.

Starting URL: https://www.calculator.net/

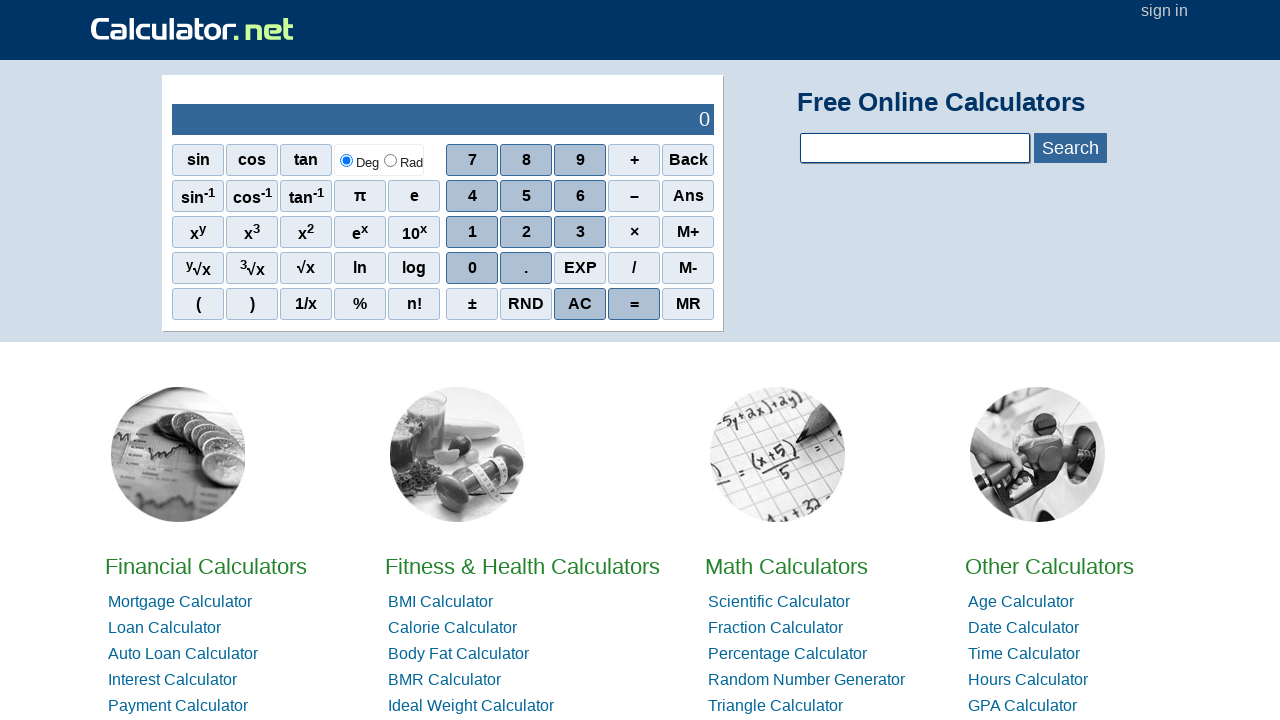

Clicked on Due Date Calculator link at (460, 360) on a:text('Due Date Calculator')
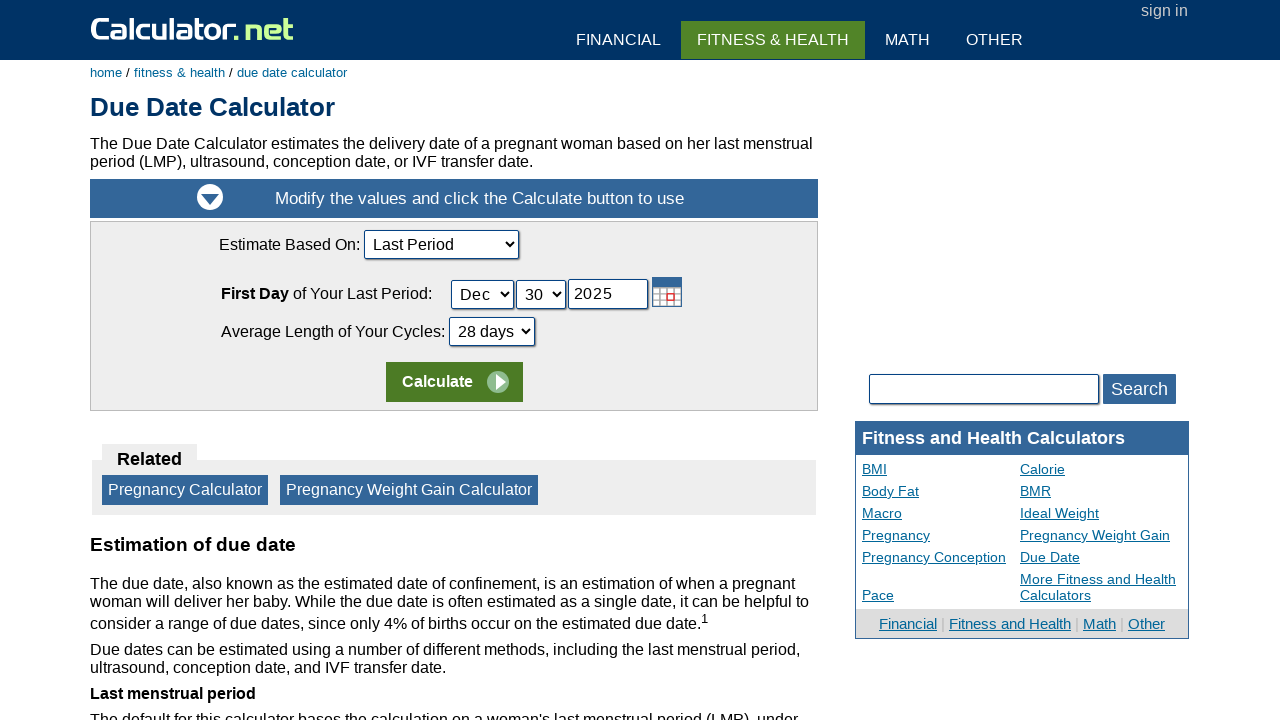

Selected 40 days cycle length on [name='cCycleLength']
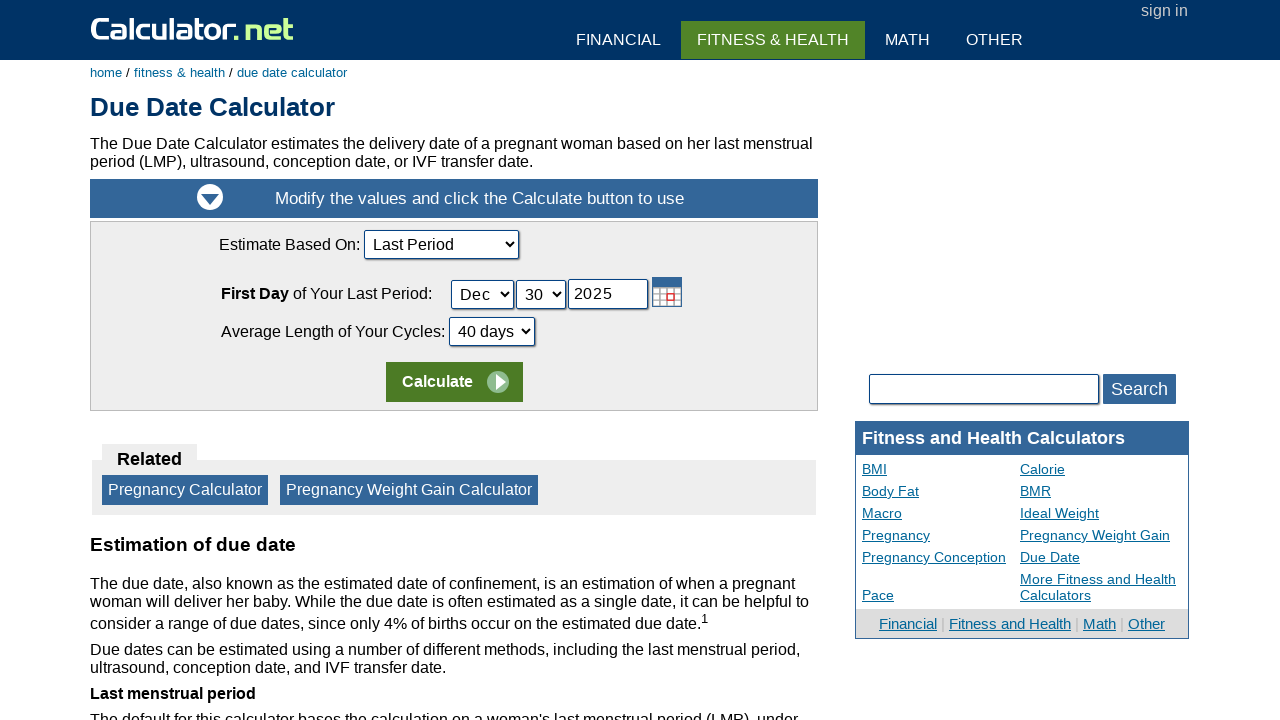

Selected June for last period month on #cLastPeriodDay_Month_ID
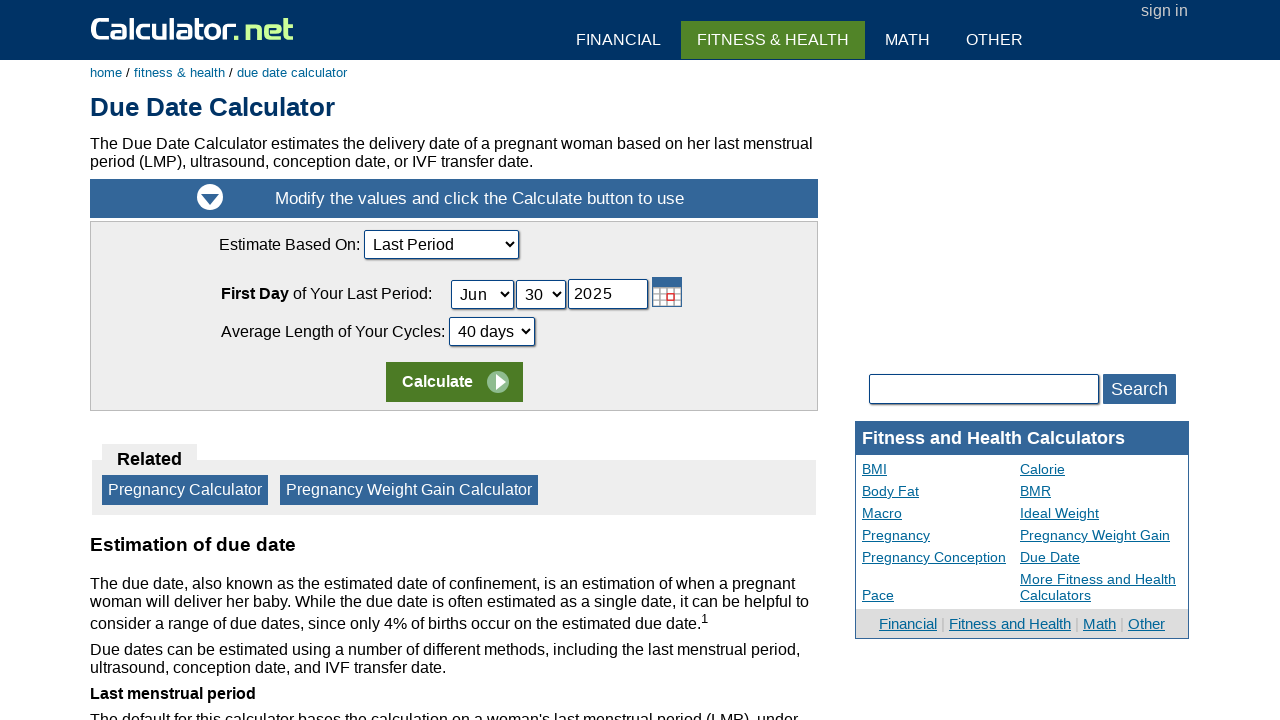

Selected 17 for last period day on #cLastPeriodDay_Day_ID
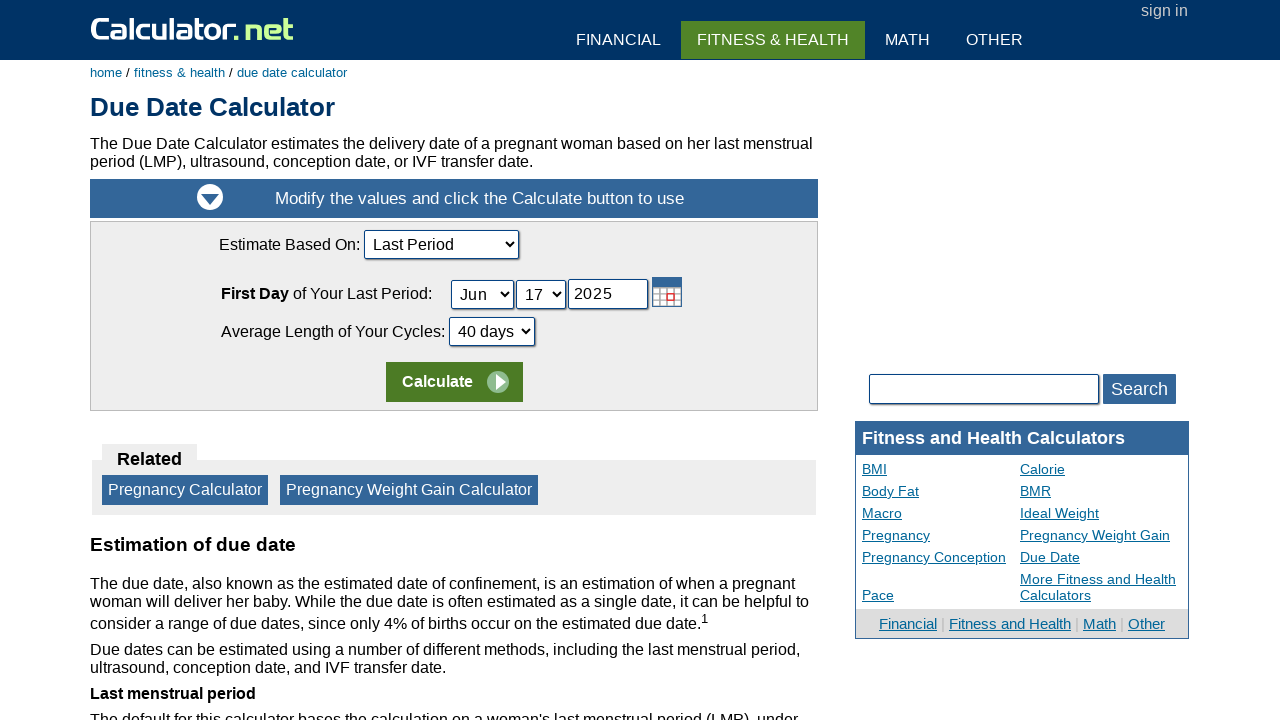

Clicked calculate button to compute due date at (454, 382) on td:nth-child(1) > input:nth-child(2)
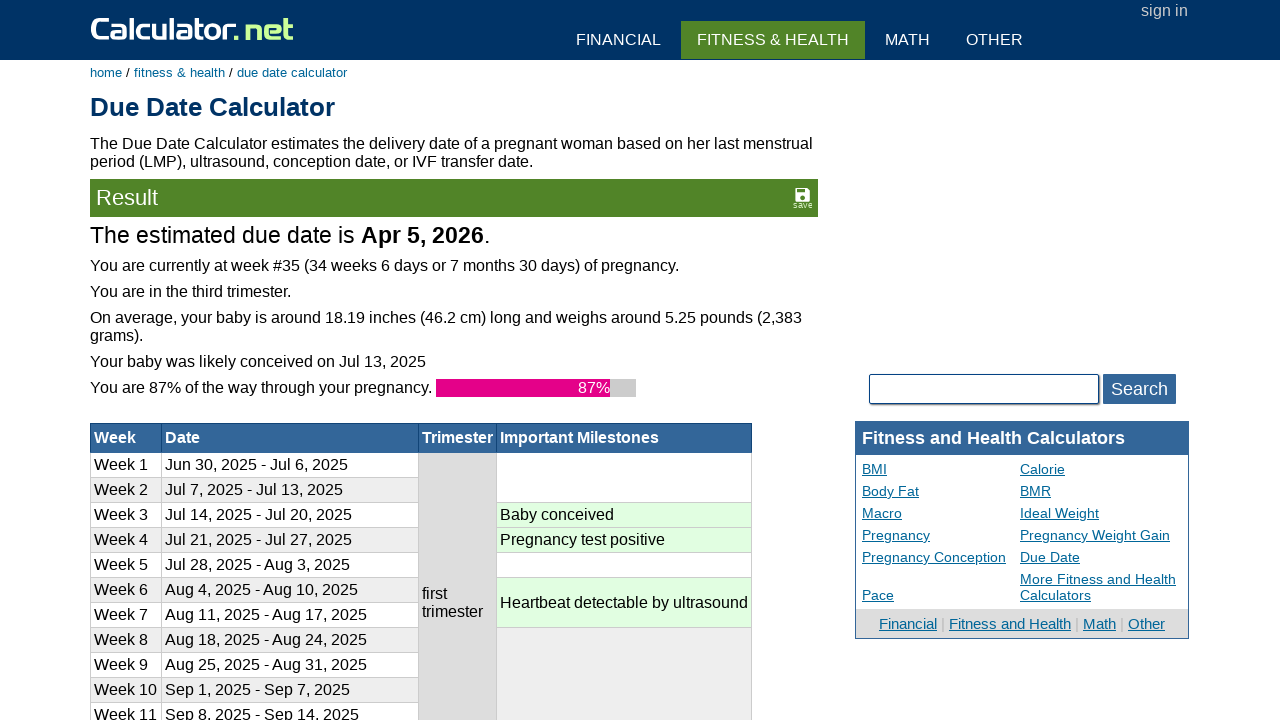

Due date calculation result loaded and displayed
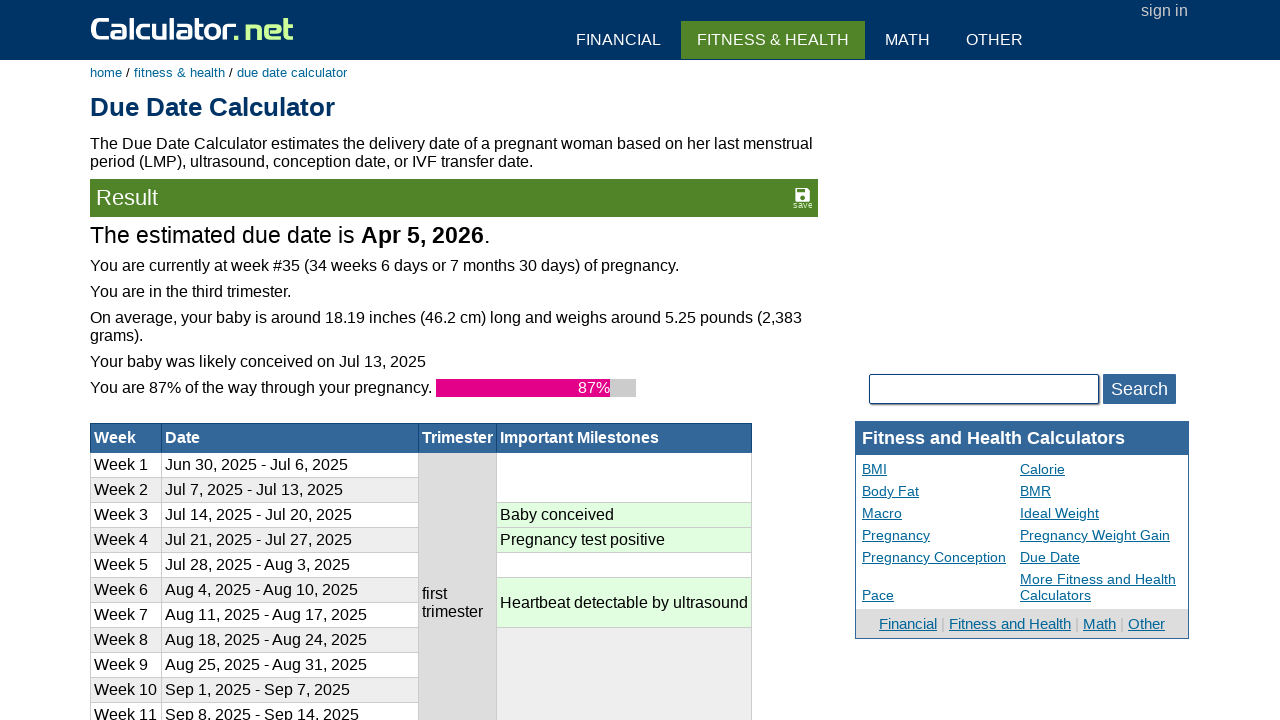

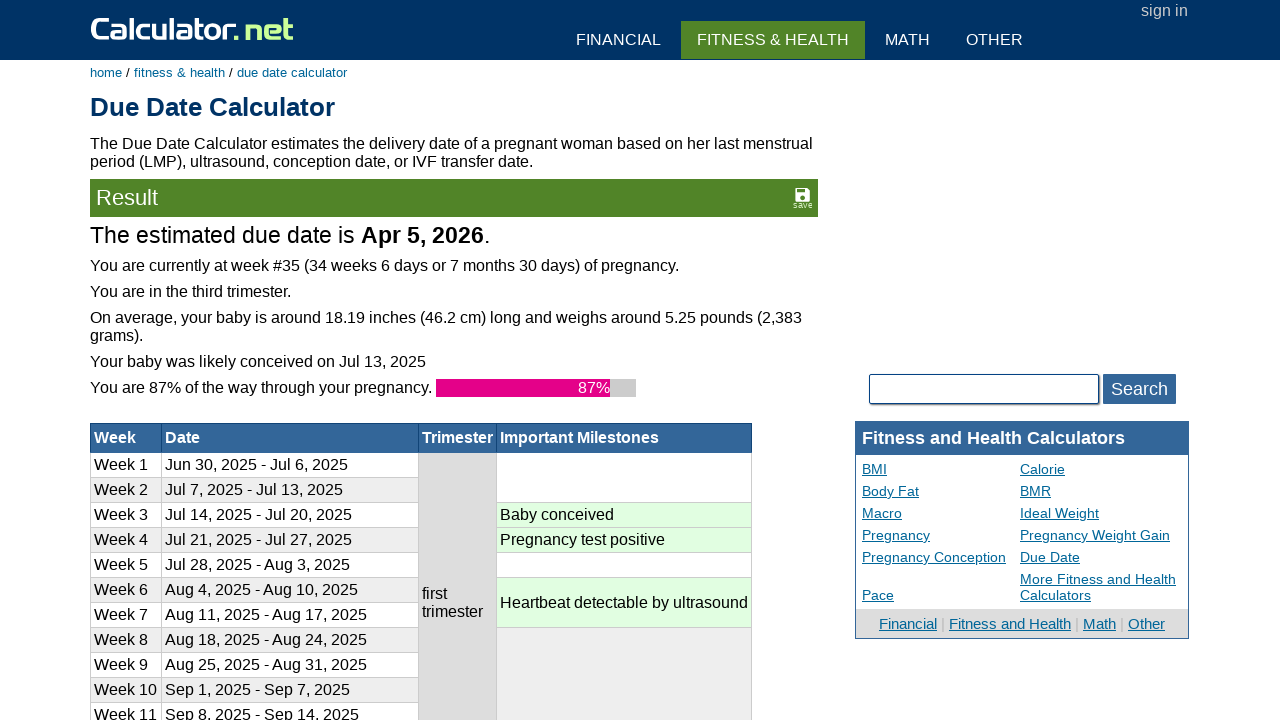